Verifies that the last name input field has the placeholder text containing "Apellido"

Starting URL: https://www.stg.openenglish.com/

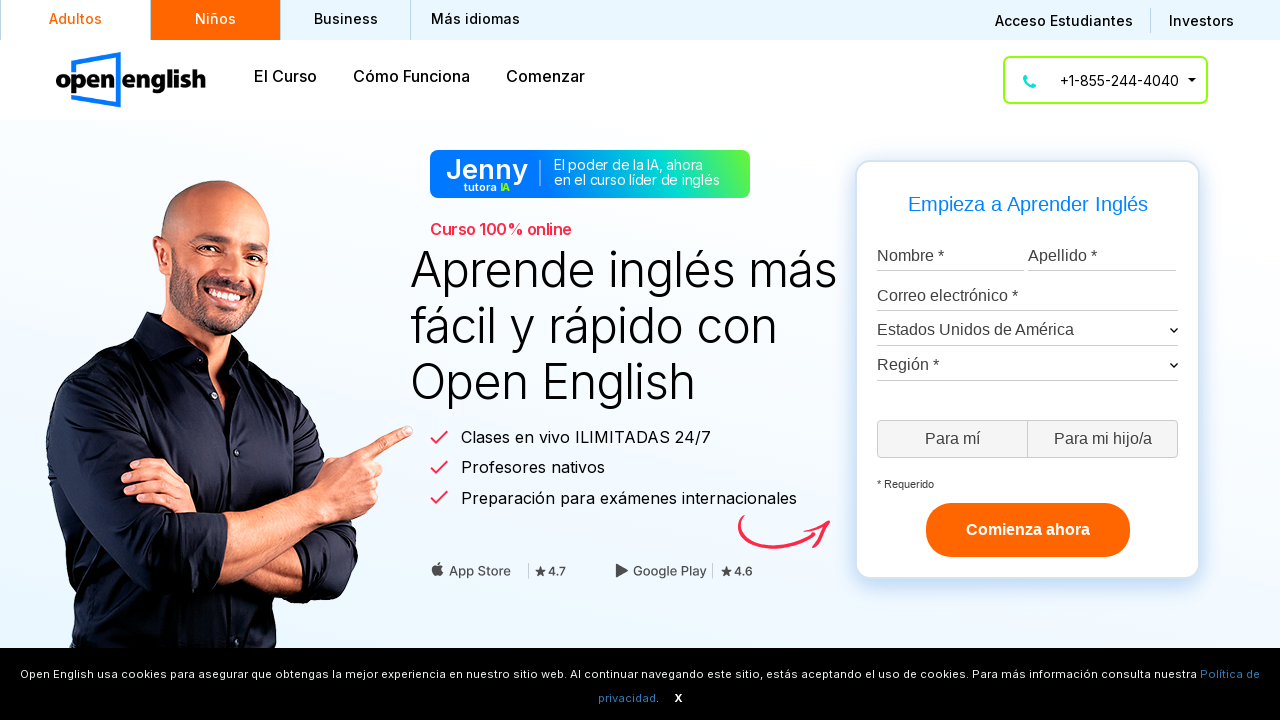

Navigated to Open English staging homepage
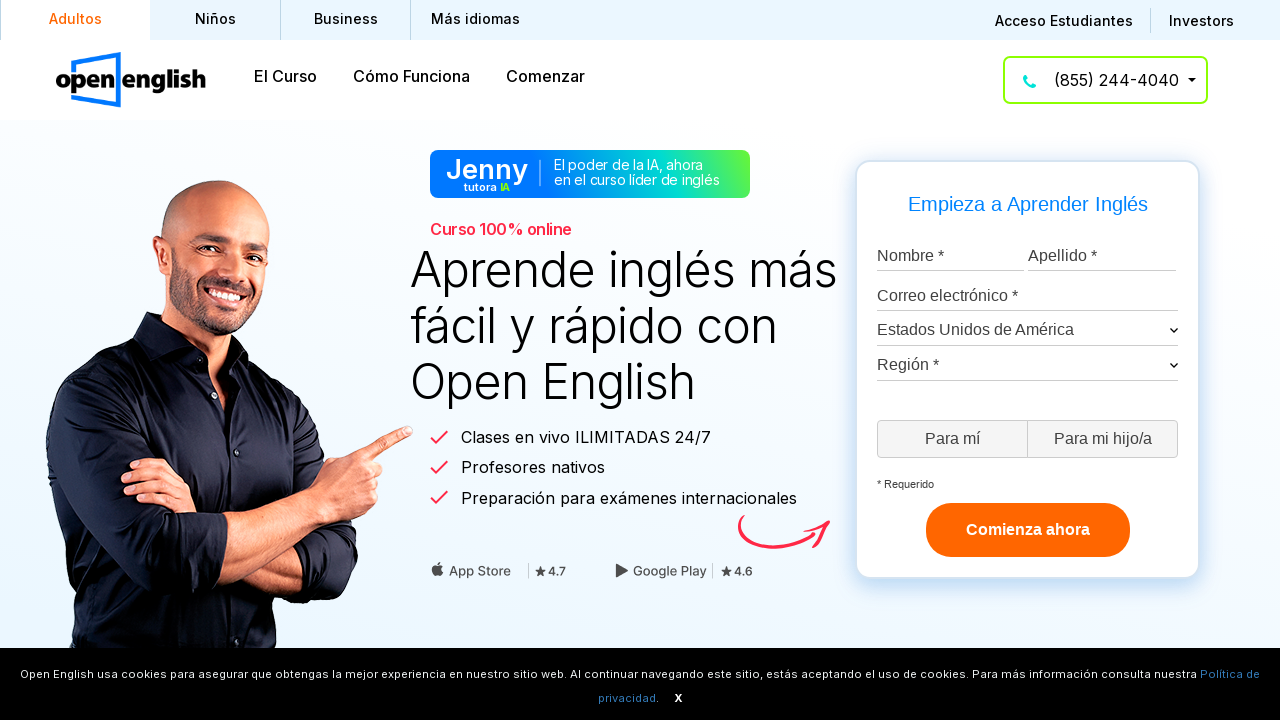

Last name input field loaded and is visible
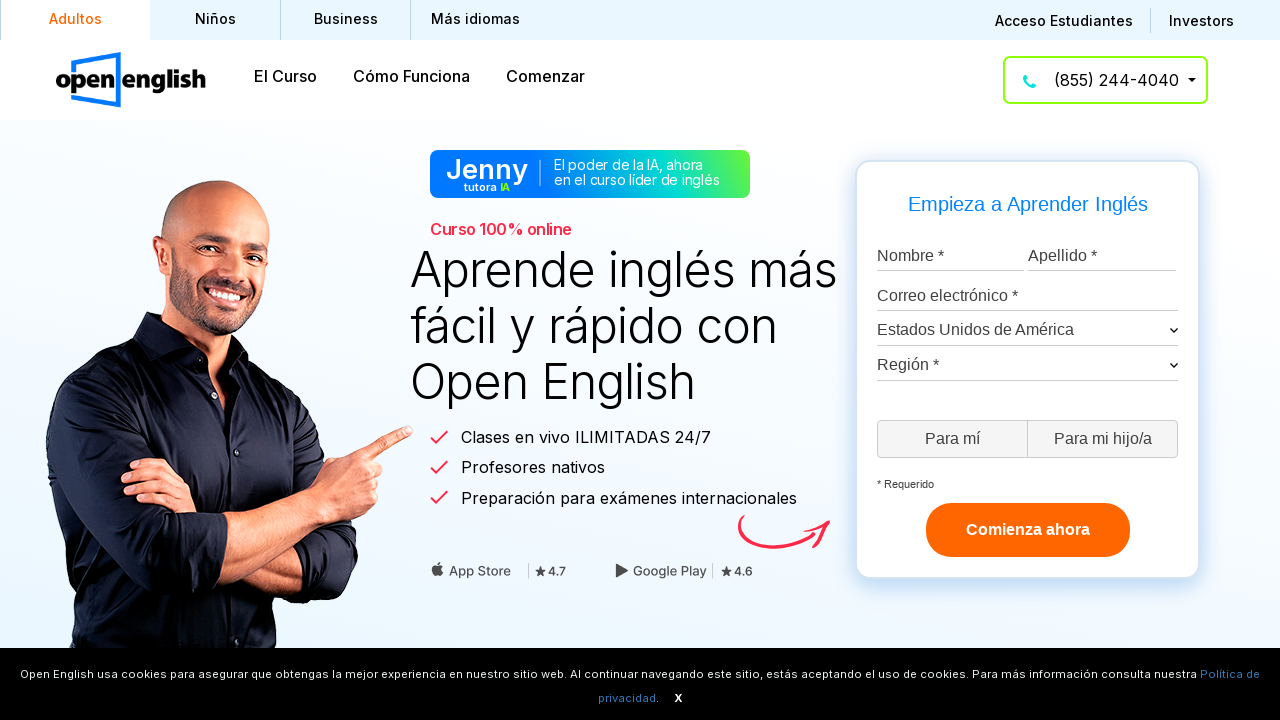

Retrieved placeholder attribute: 'Apellido *'
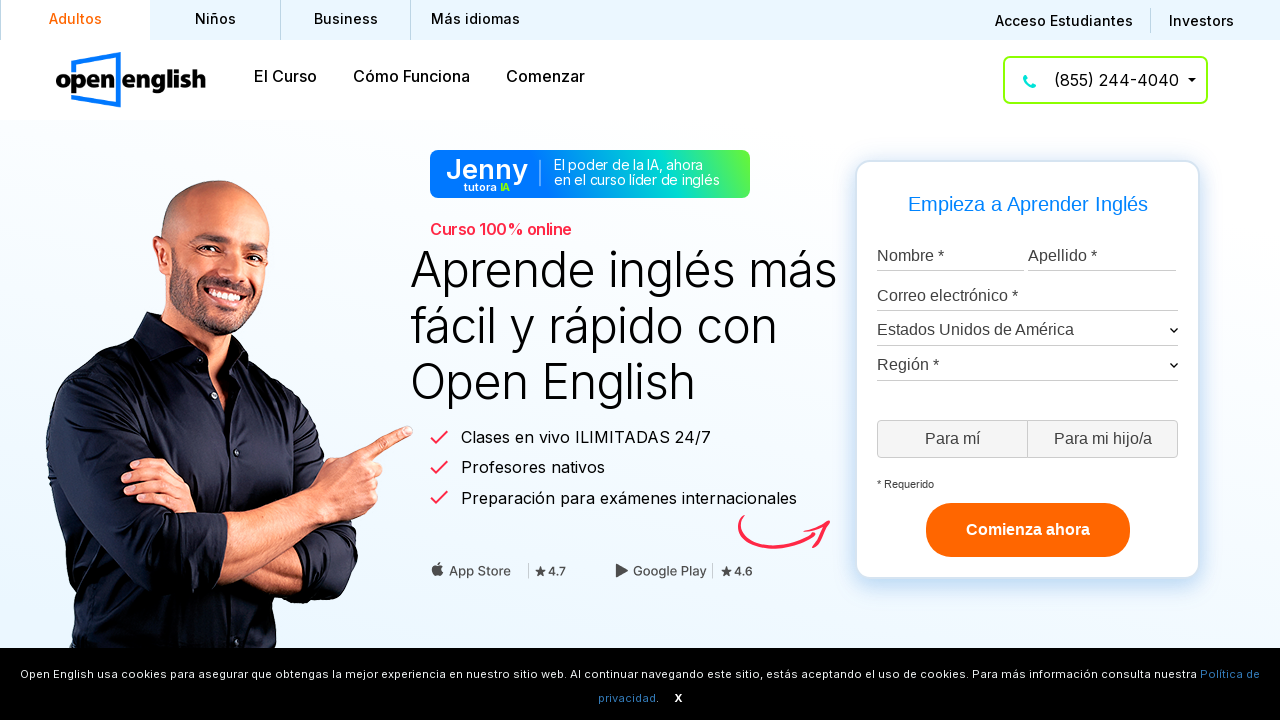

Verified that placeholder text contains 'Apellido'
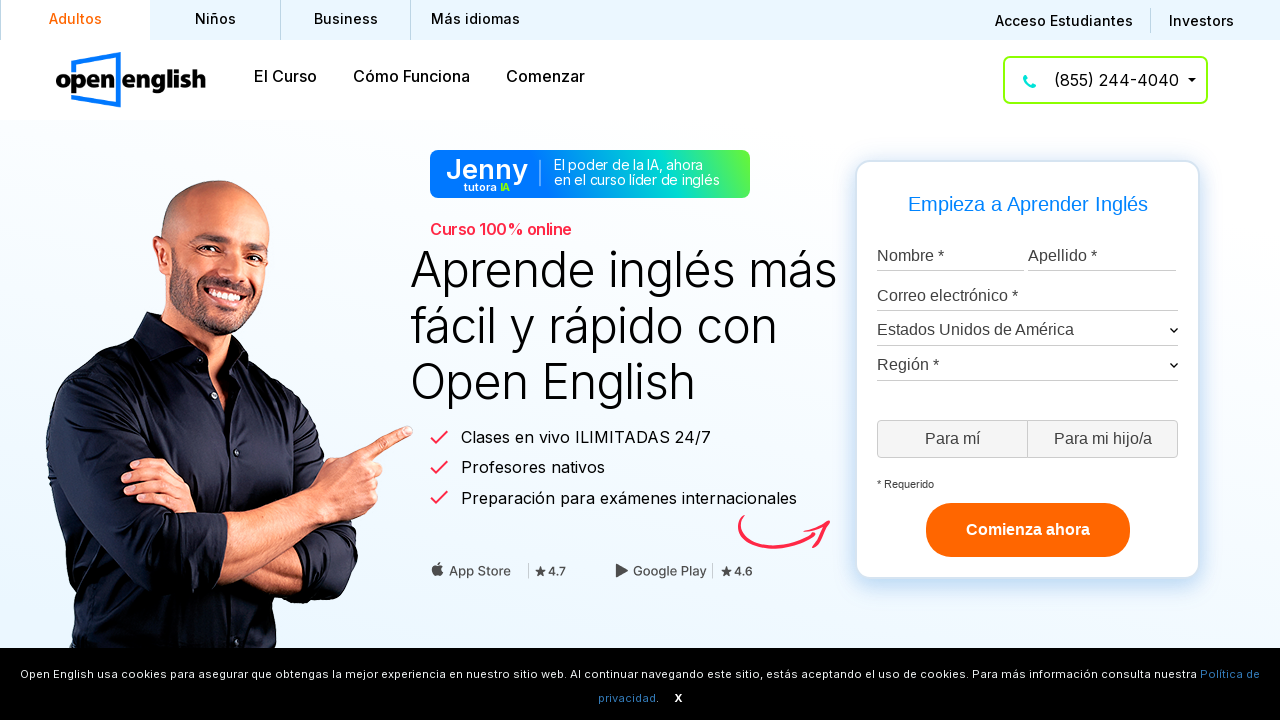

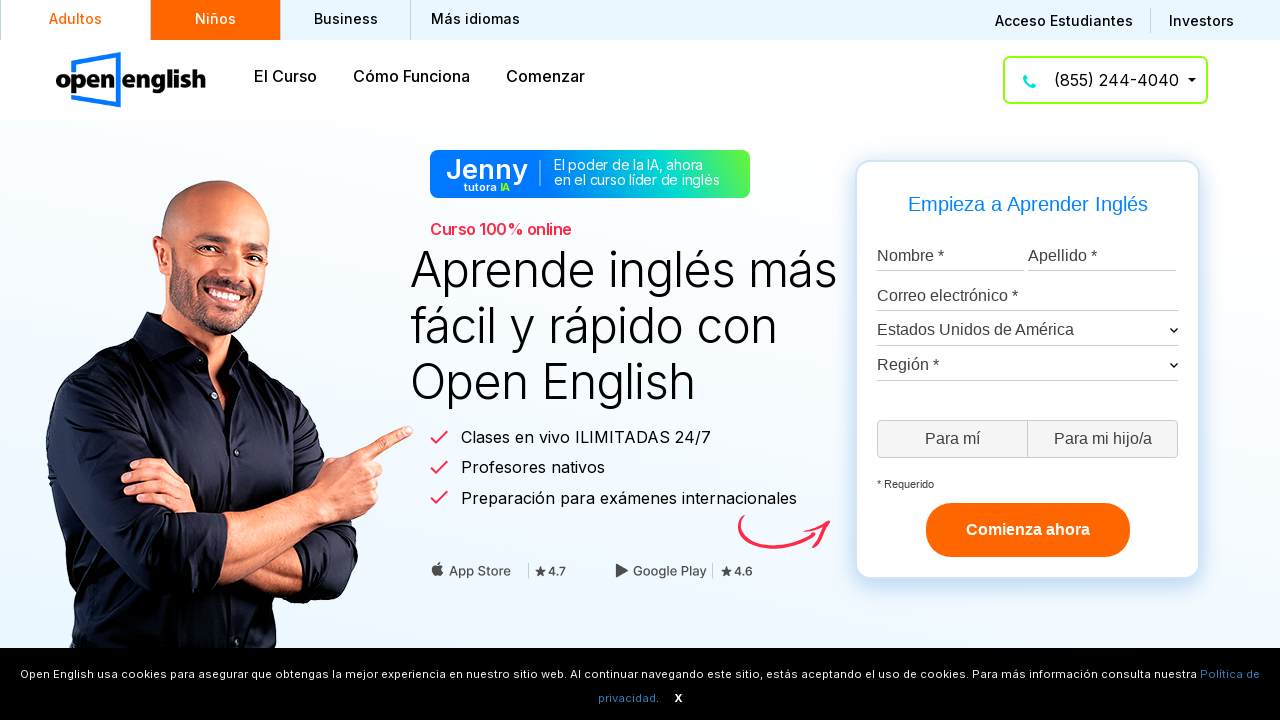